Tests accordion navigation by clicking through multiple accordion tabs on a BJJ website's program section

Starting URL: https://bjj-website.vercel.app/#program

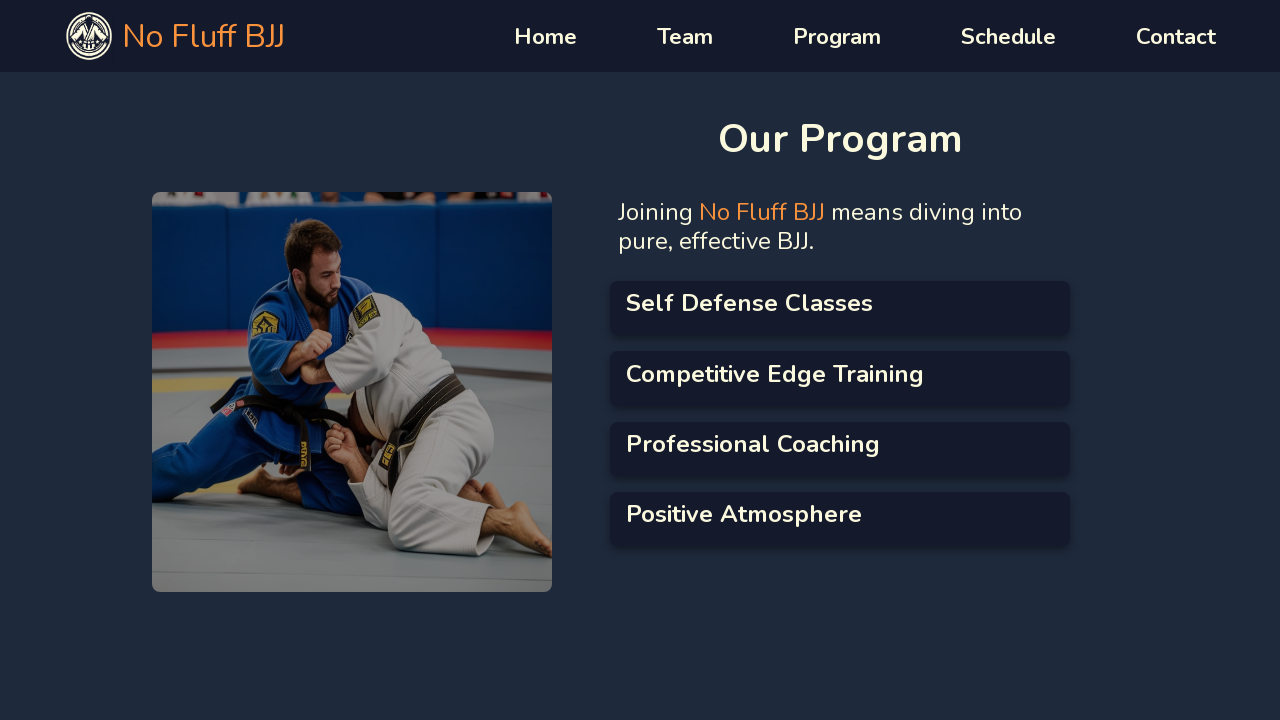

Clicked first accordion tab at (840, 300) on internal:testid=[data-testid="test-list__link-1"s]
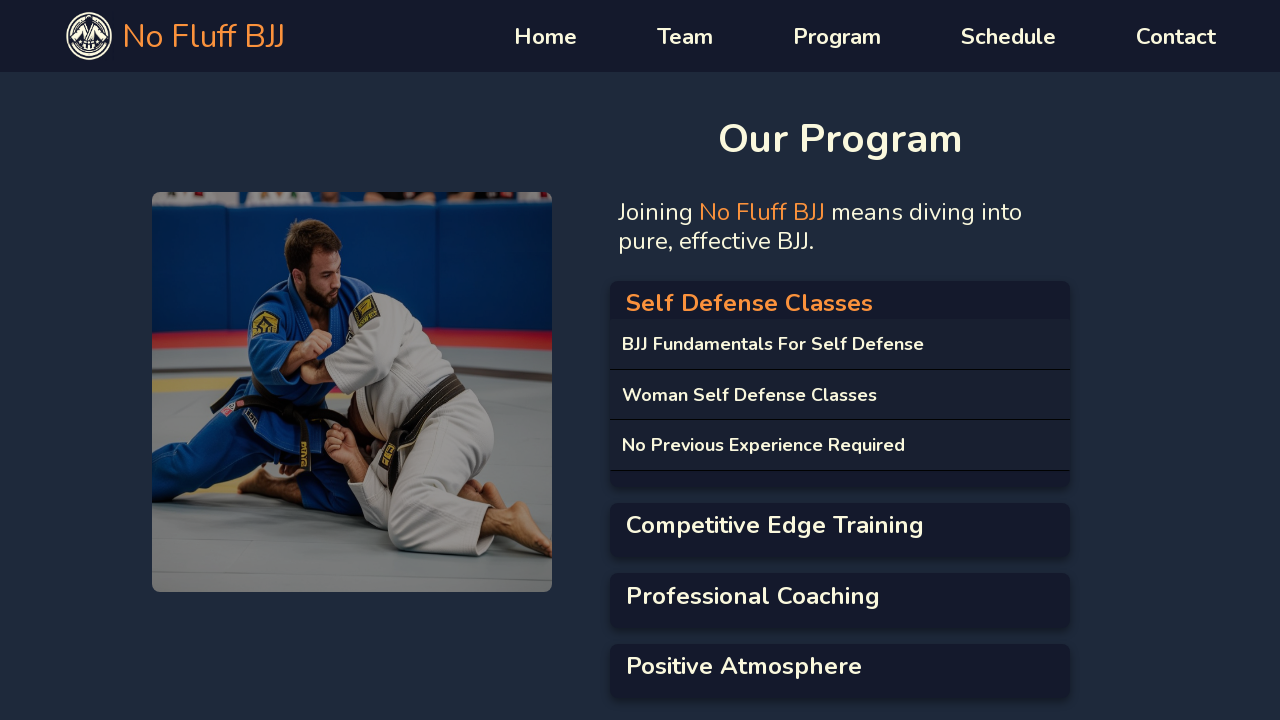

Clicked second accordion tab at (840, 522) on internal:testid=[data-testid="test-list__link-2"s]
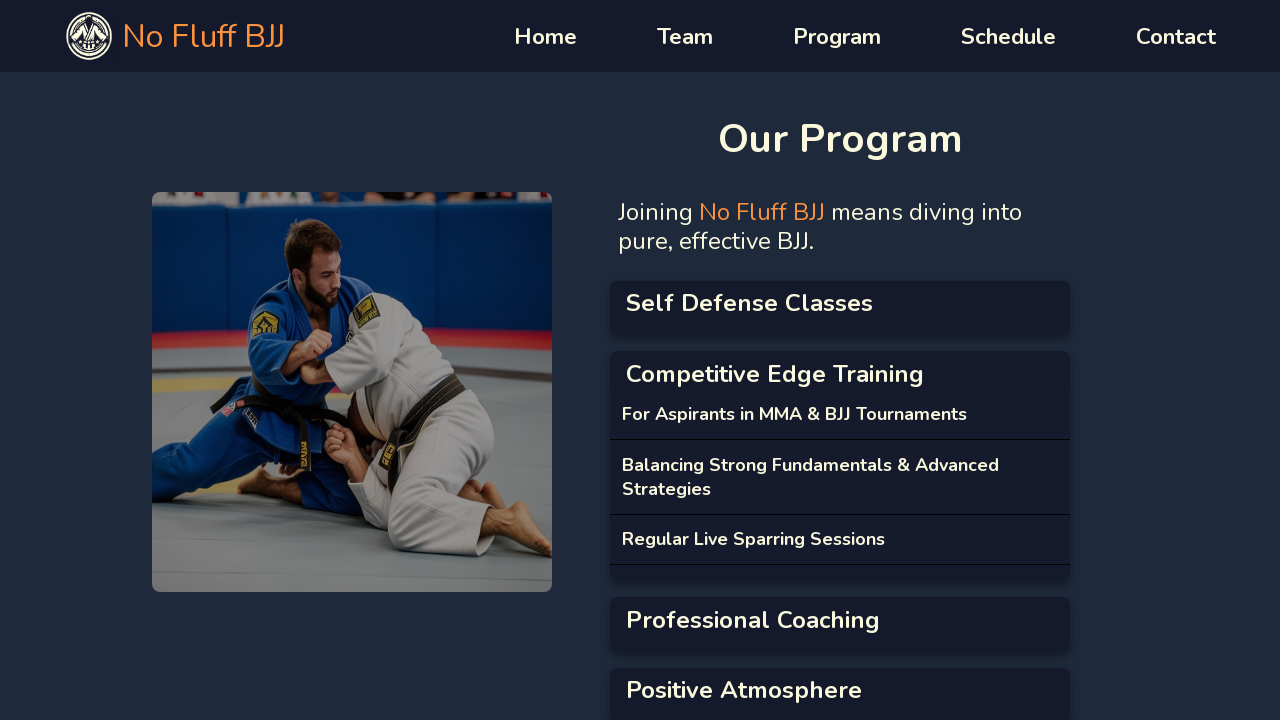

Clicked third accordion tab at (840, 616) on internal:testid=[data-testid="test-list__link-3"s]
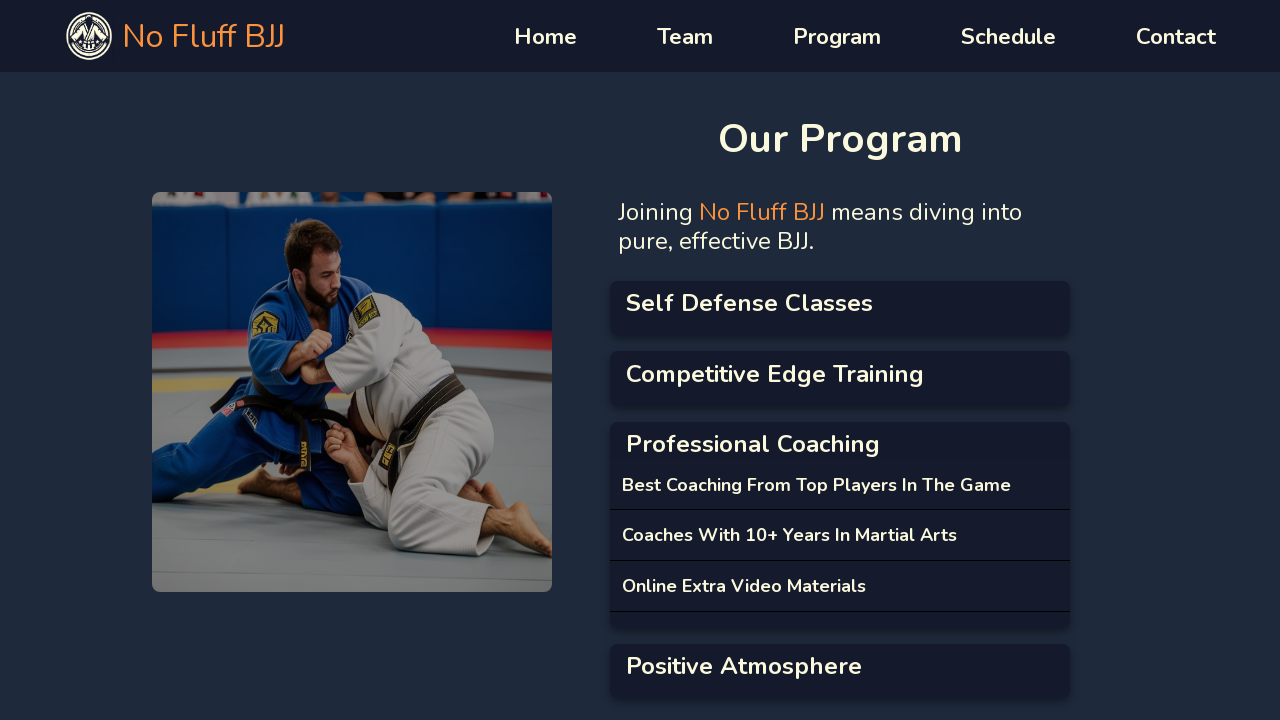

Clicked fourth accordion tab at (840, 663) on internal:testid=[data-testid="test-list__link-4"s]
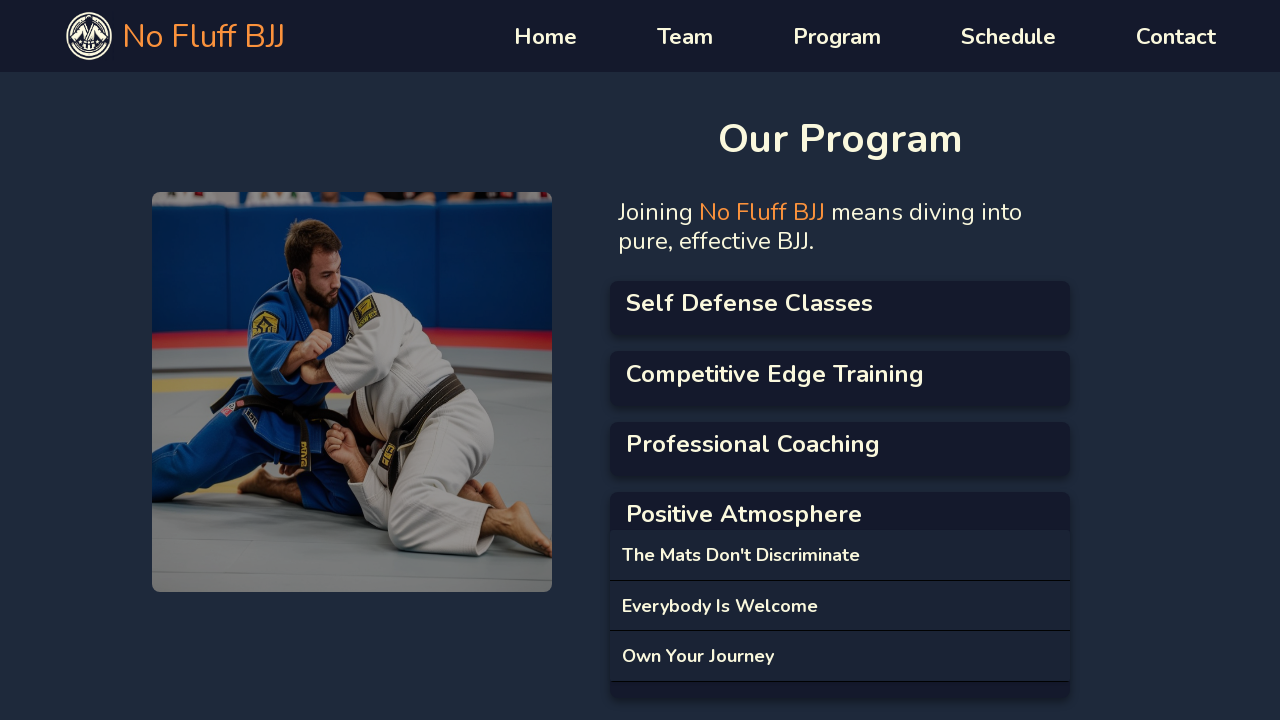

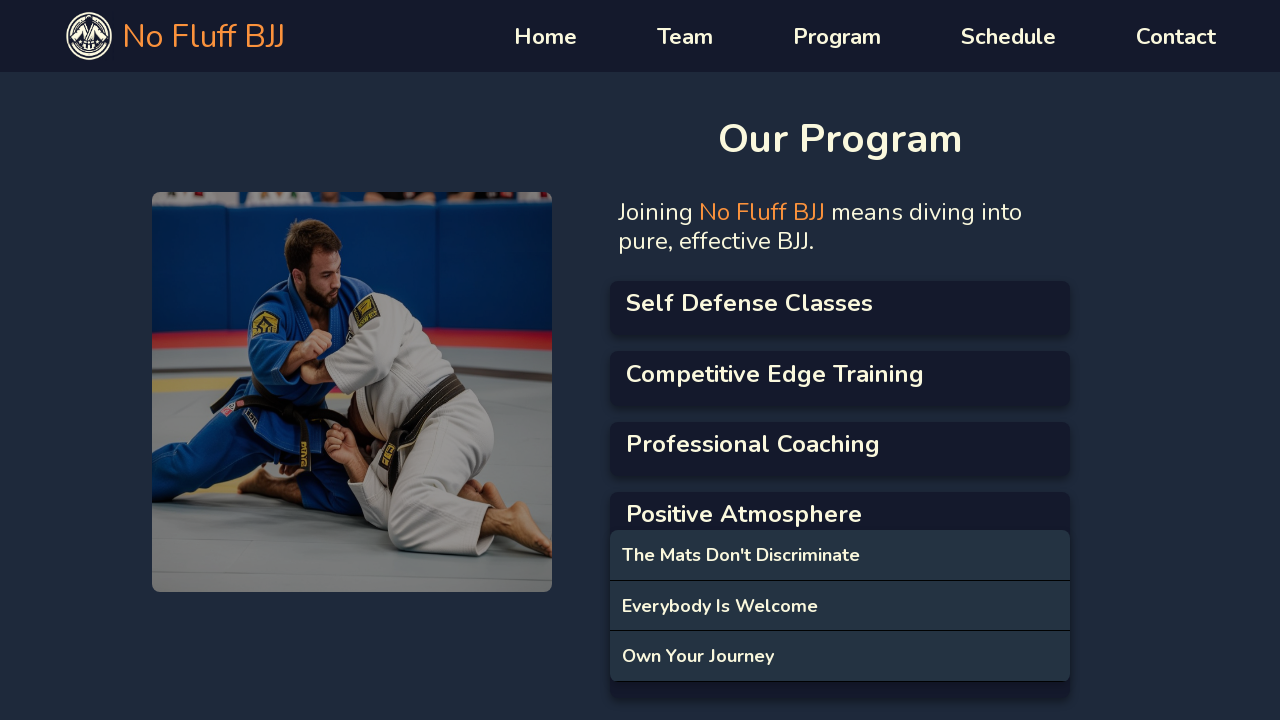